Tests handling a JavaScript prompt dialog by clicking a button to trigger it, entering text, and accepting it

Starting URL: https://the-internet.herokuapp.com/javascript_alerts

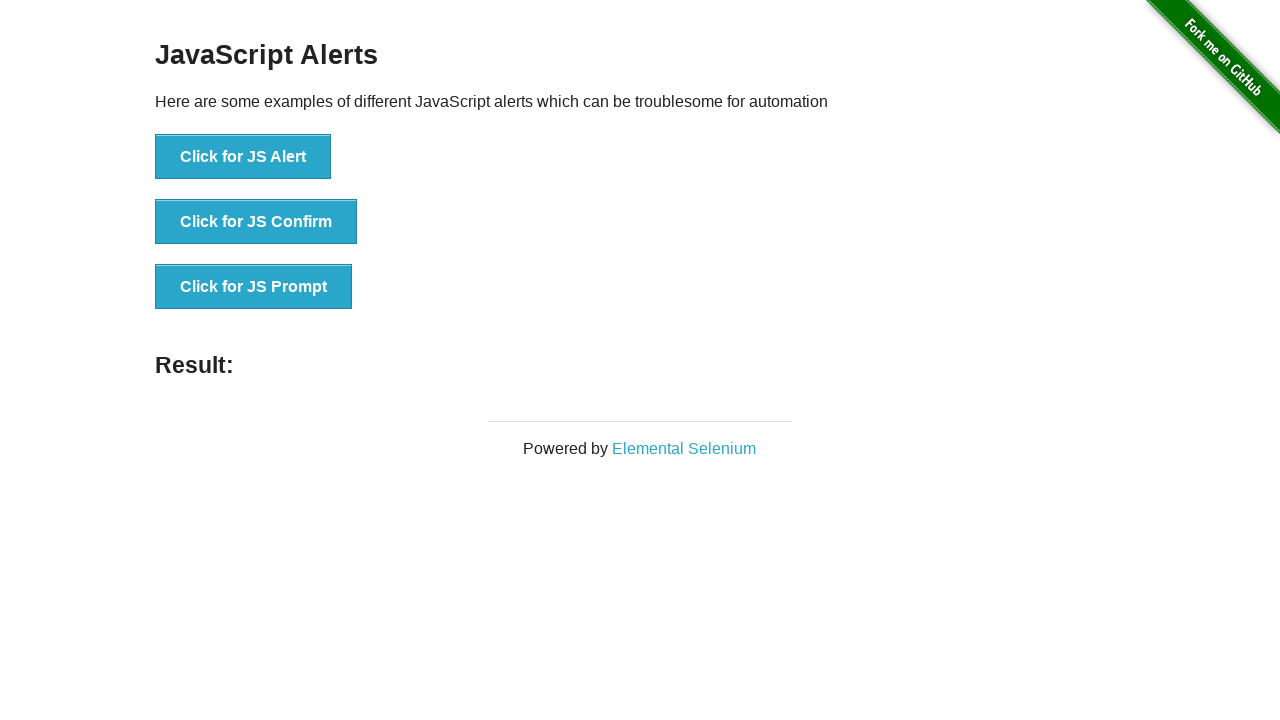

Set up dialog handler to accept prompt with text 'Selenium'
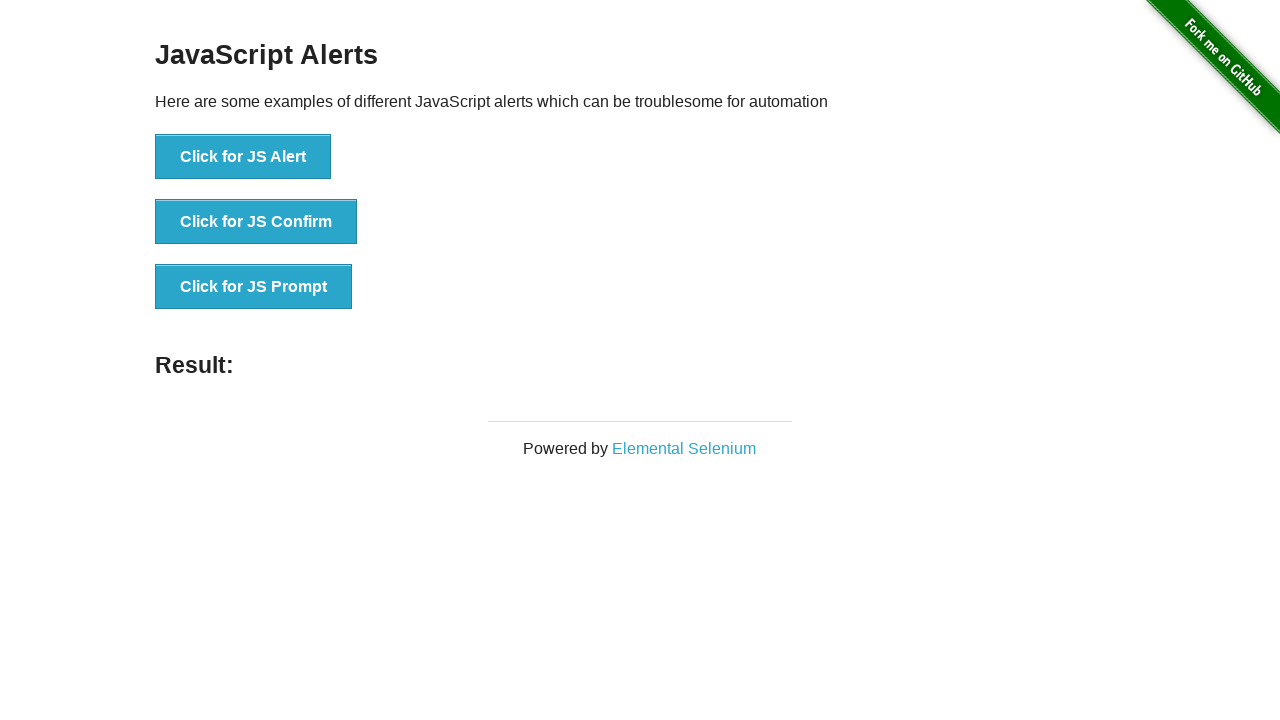

Clicked button to trigger JavaScript prompt dialog at (254, 287) on xpath=//button[text()='Click for JS Prompt']
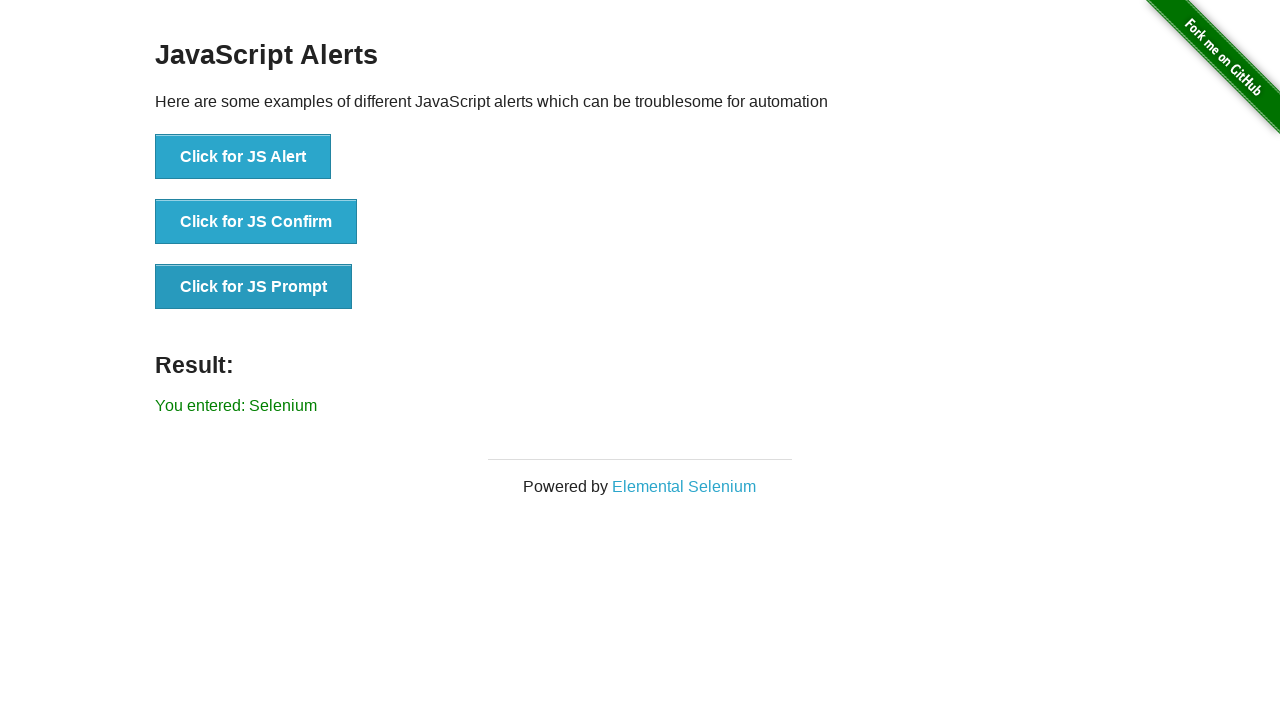

Prompt result message displayed
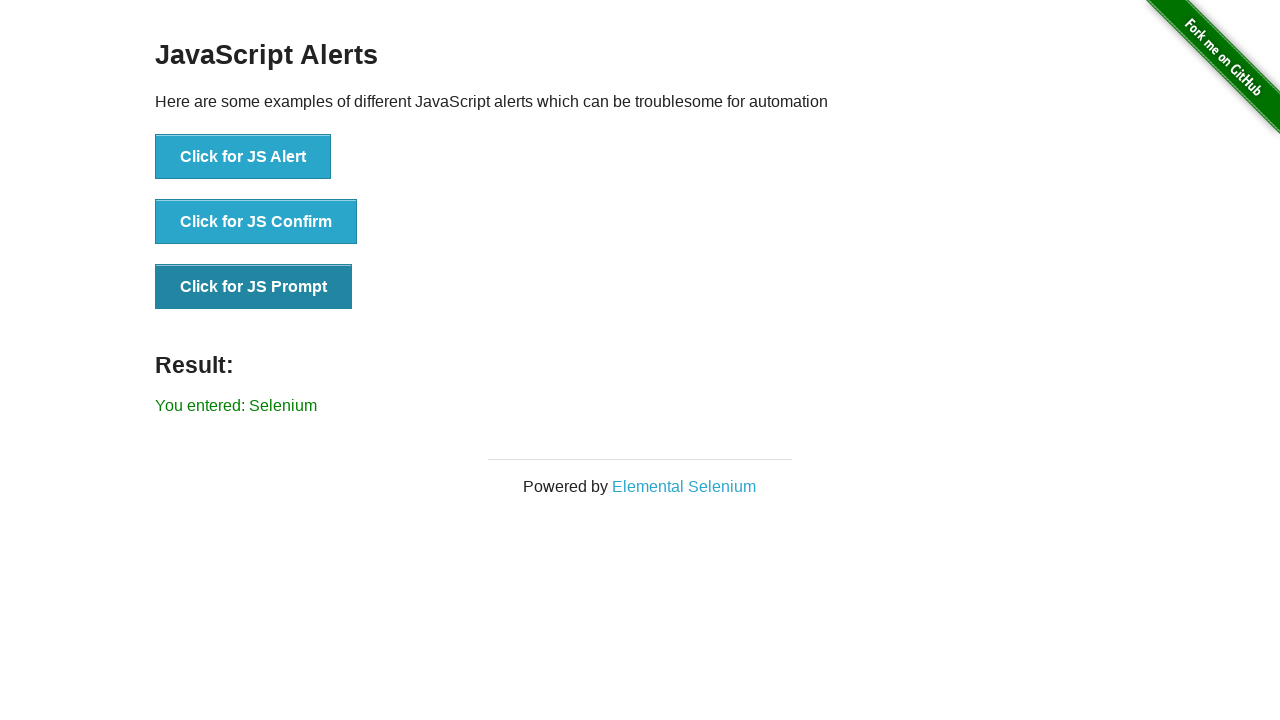

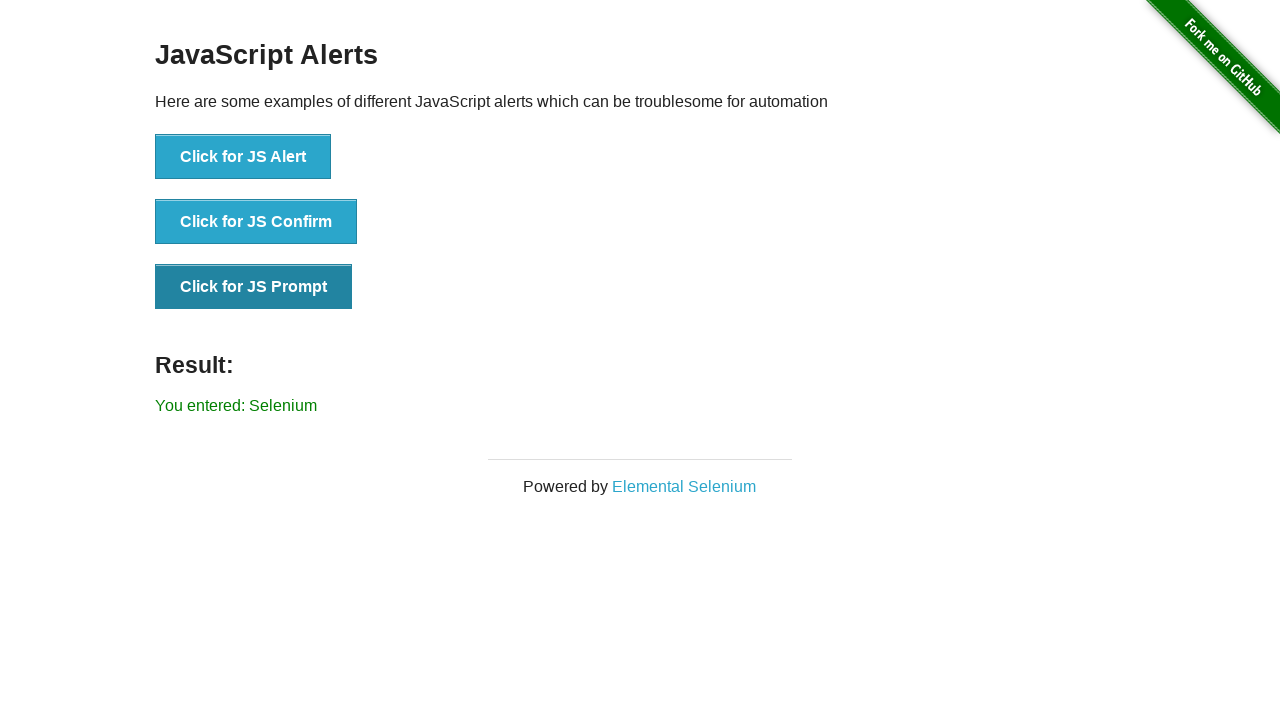